Tests adding todo items by filling the input field and pressing Enter, verifying items appear in the list

Starting URL: https://demo.playwright.dev/todomvc

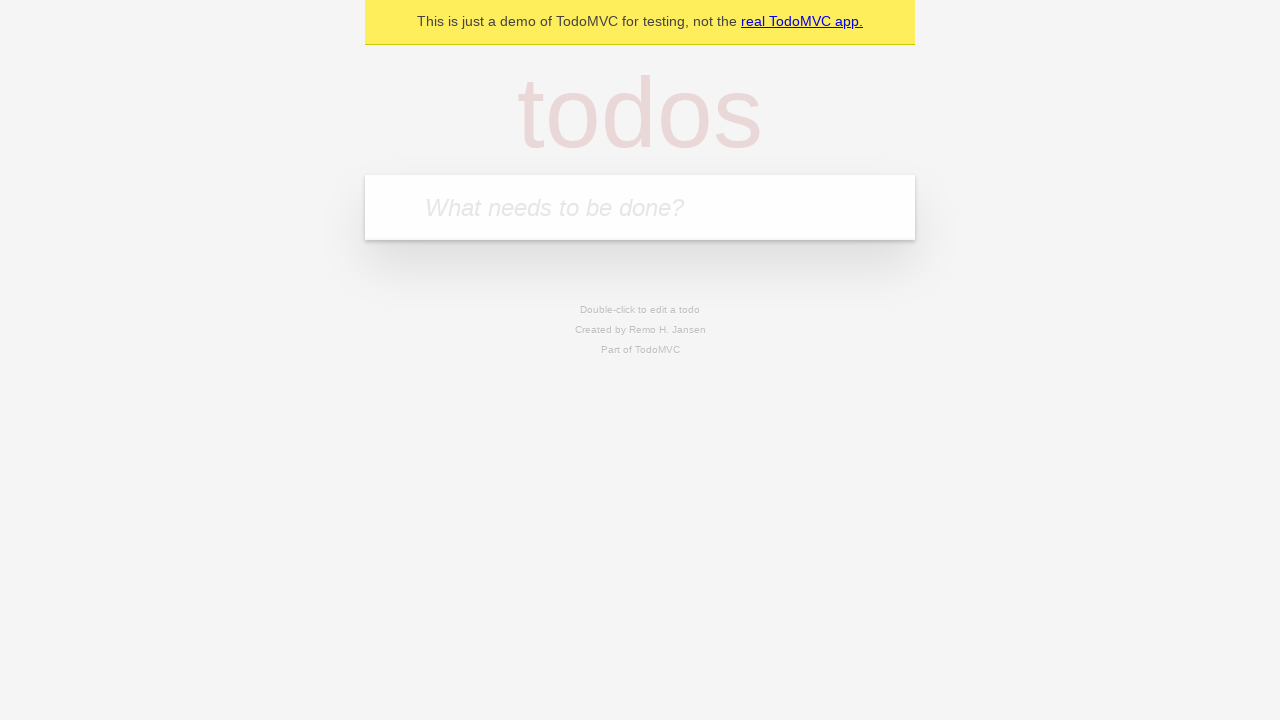

Located the todo input field
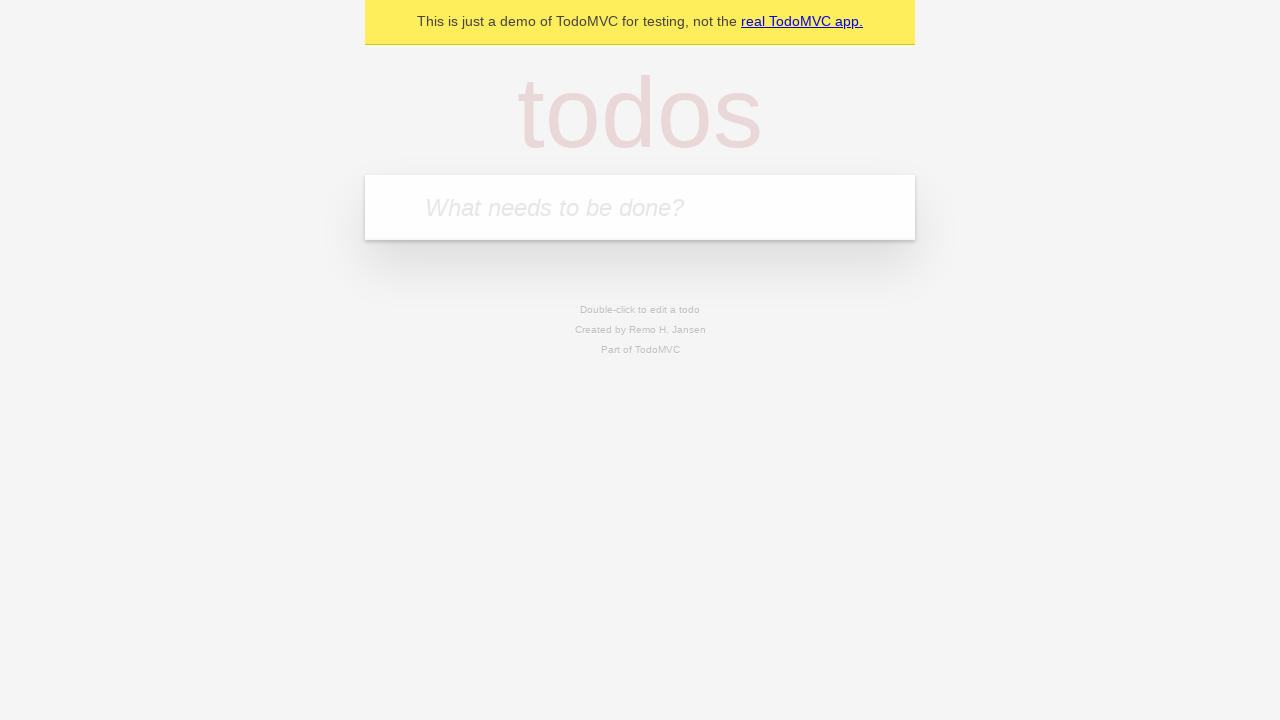

Filled first todo item with 'buy some cheese' on internal:attr=[placeholder="What needs to be done?"i]
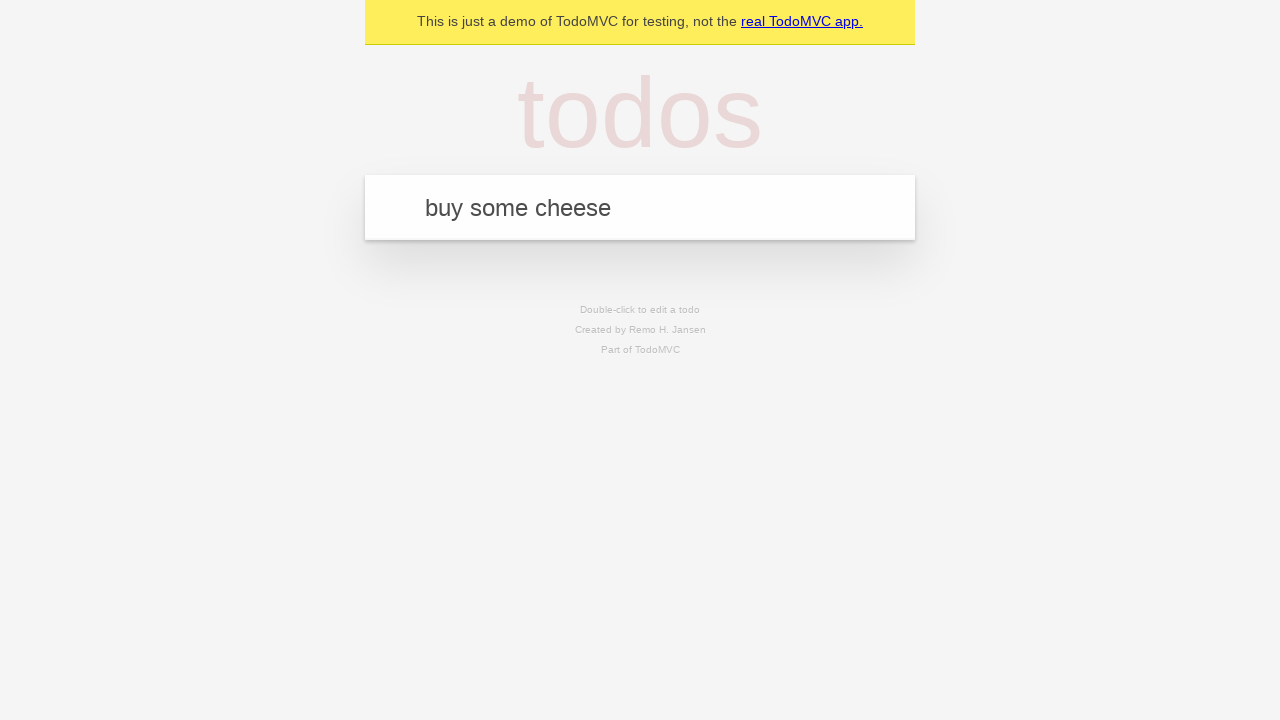

Pressed Enter to add first todo item on internal:attr=[placeholder="What needs to be done?"i]
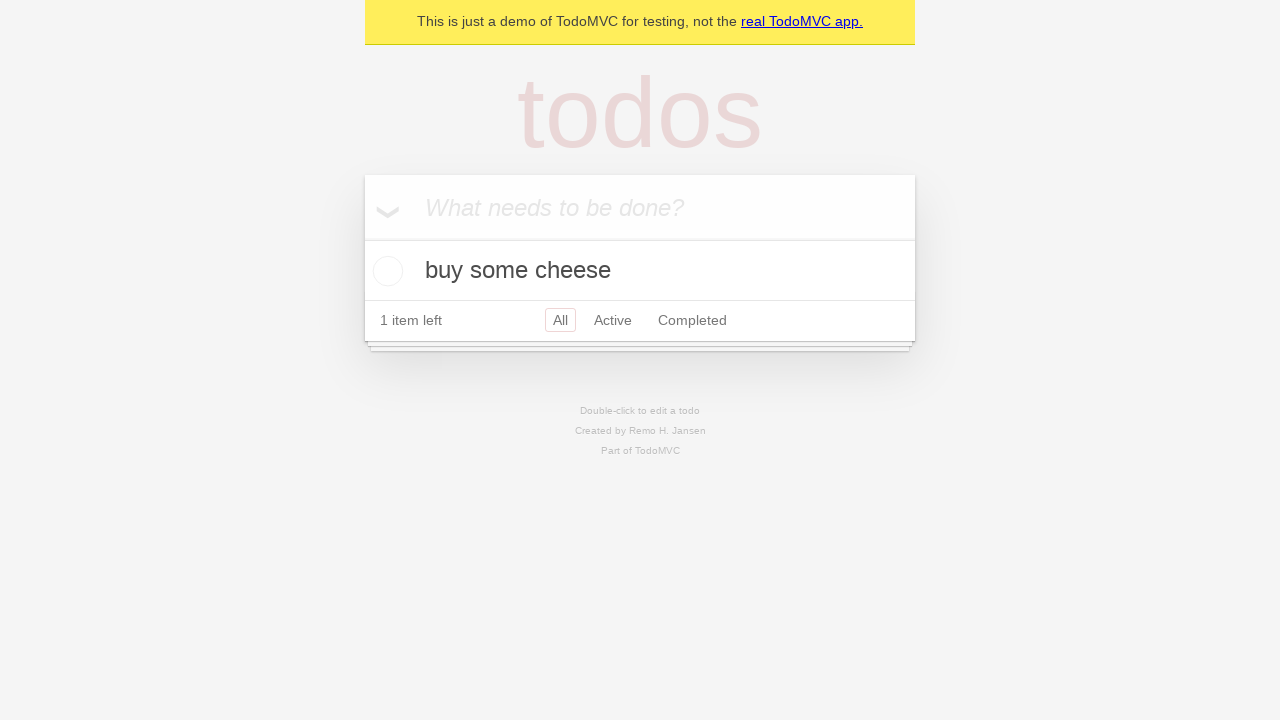

First todo item appeared in the list
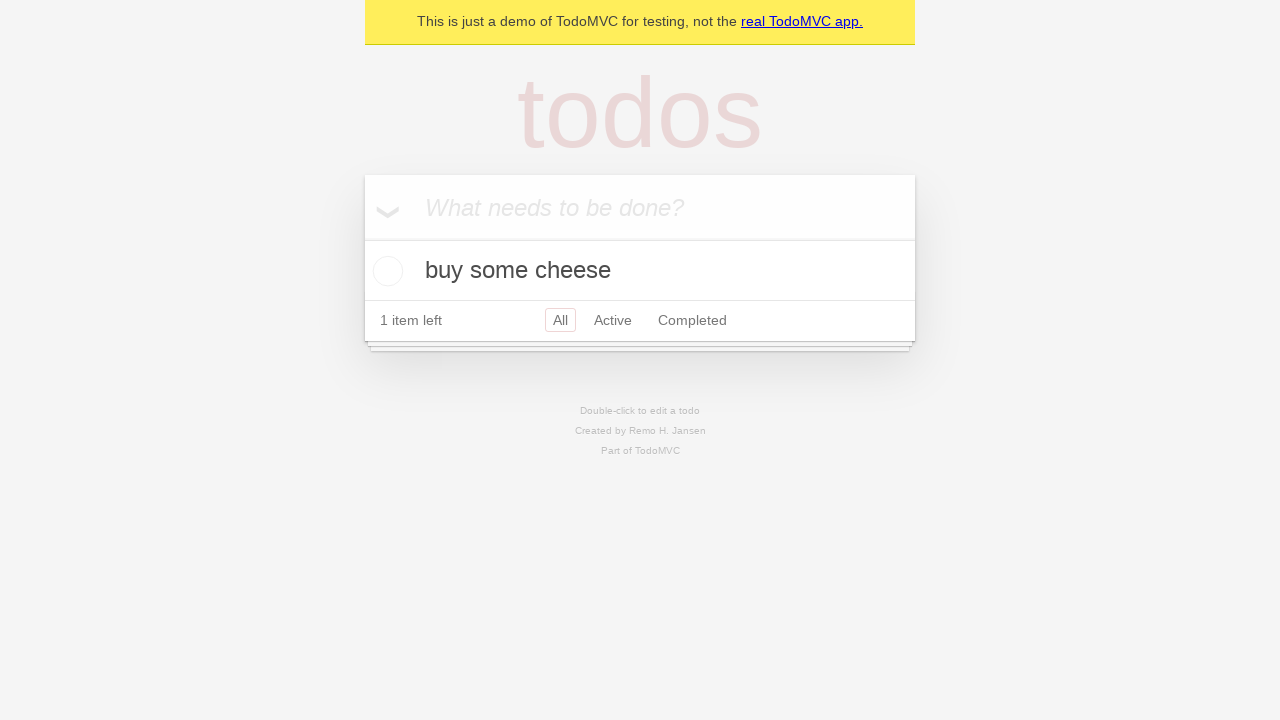

Filled second todo item with 'feed the cat' on internal:attr=[placeholder="What needs to be done?"i]
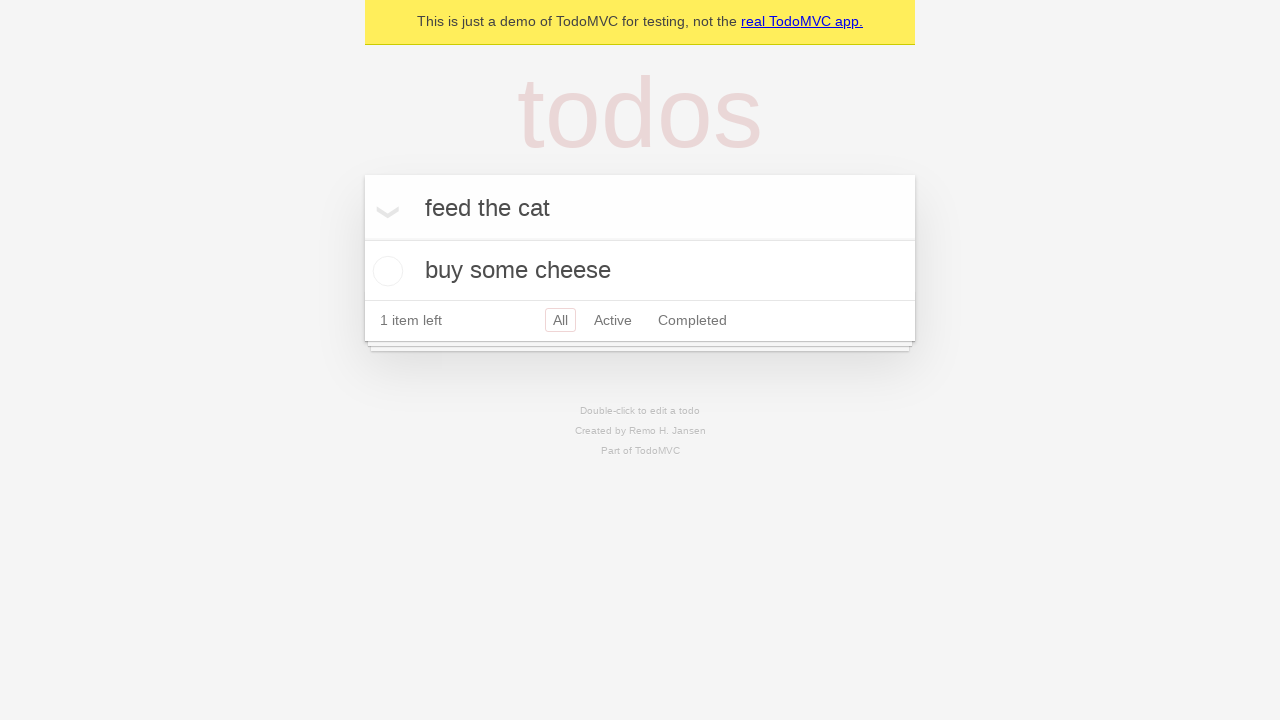

Pressed Enter to add second todo item on internal:attr=[placeholder="What needs to be done?"i]
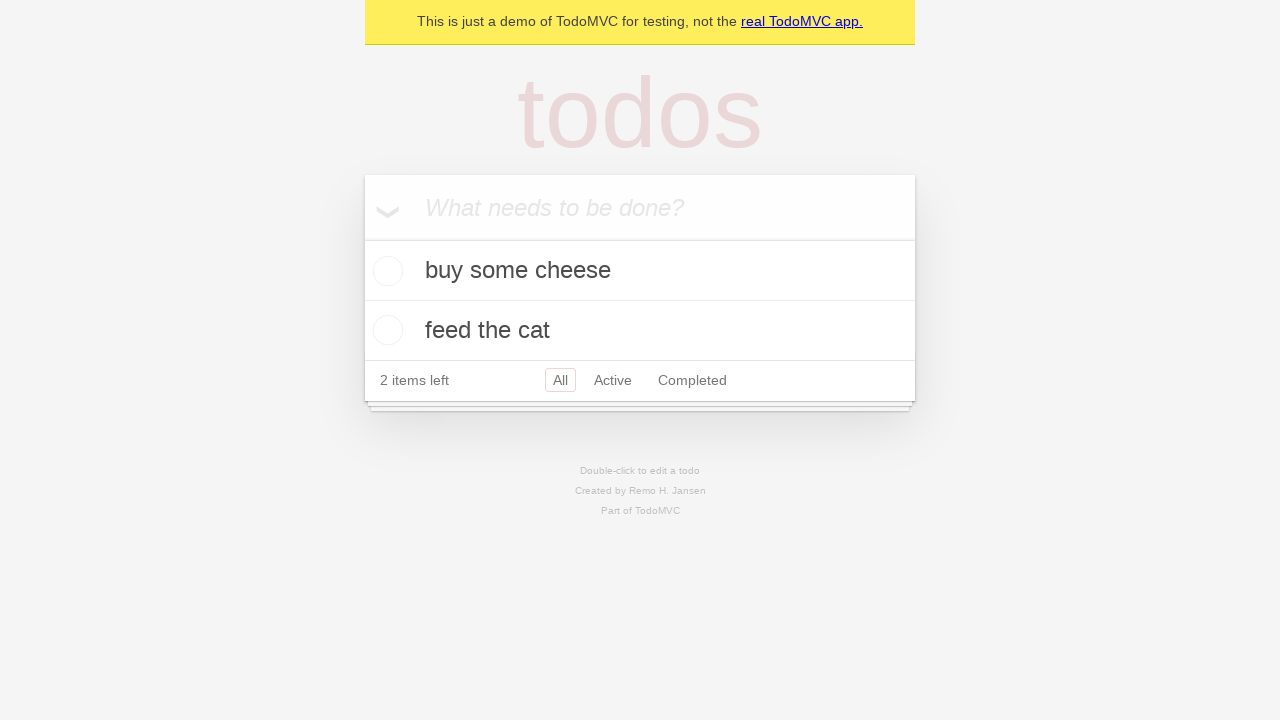

Second todo item appeared in the list
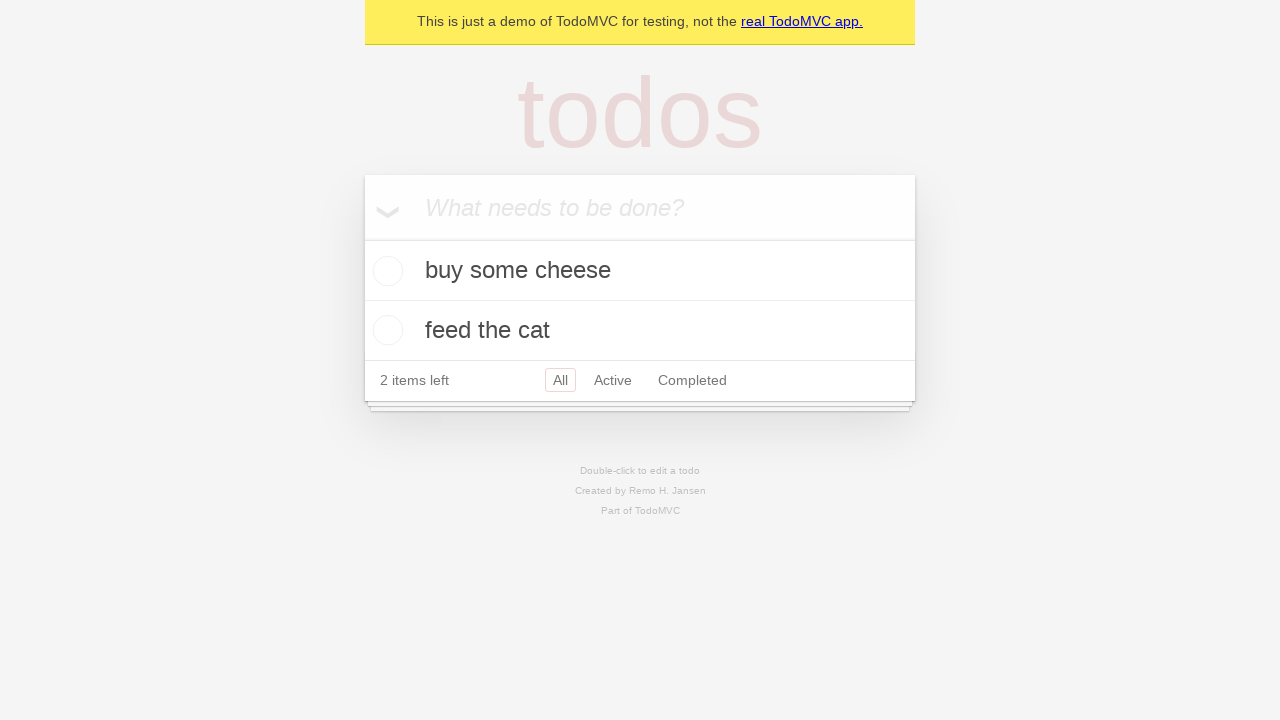

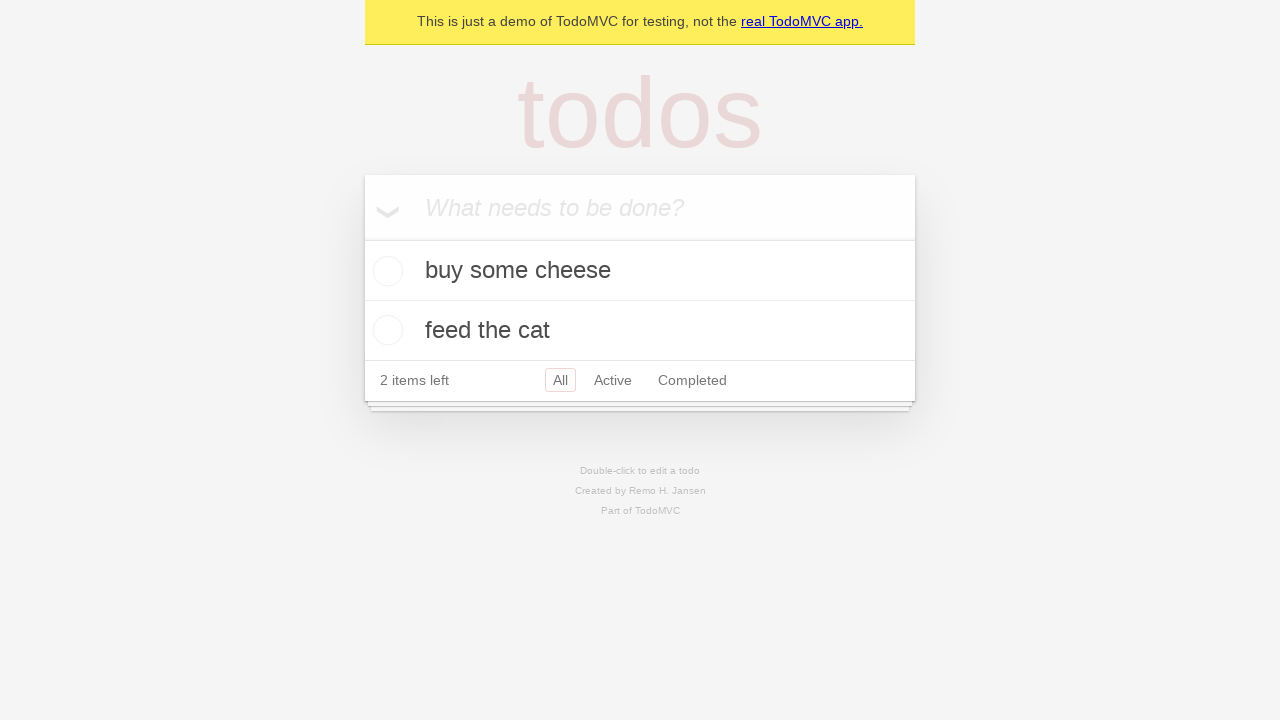